Navigates to an Angular demo application and clicks on the library button to test navigation

Starting URL: https://rahulshettyacademy.com/angularAppdemo/

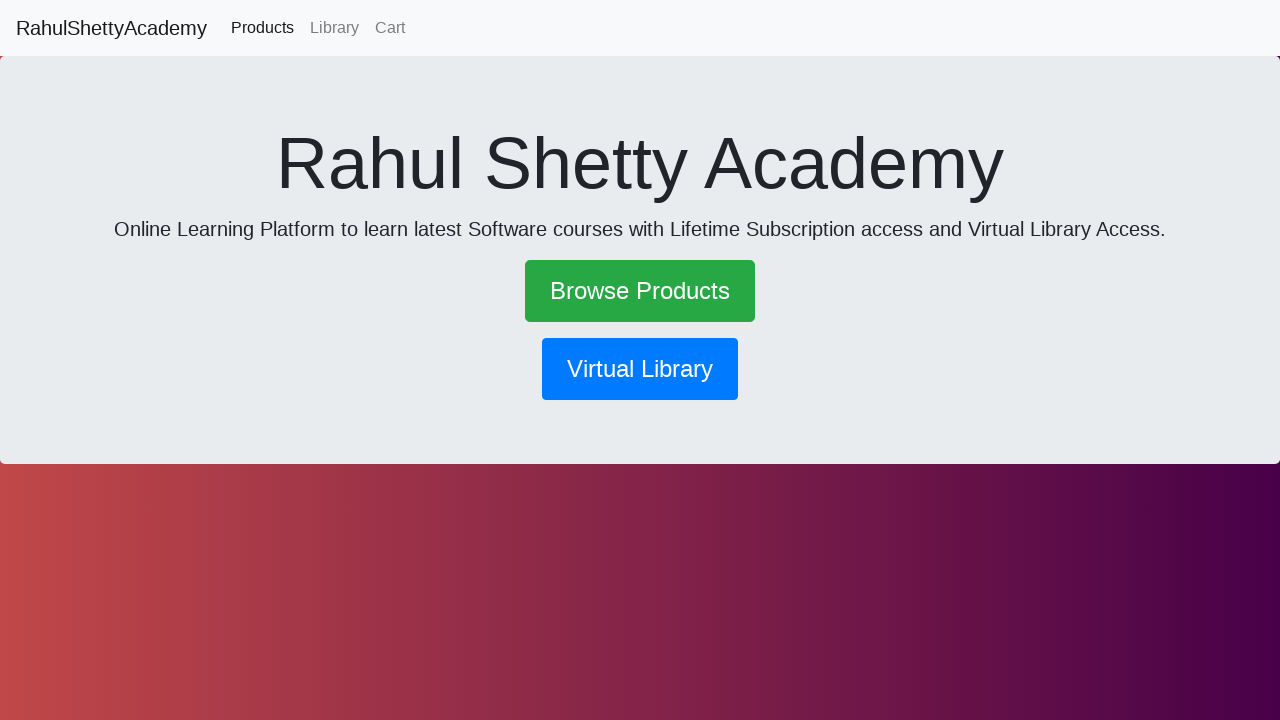

Clicked the library navigation button to test navigation at (640, 369) on xpath=//button[@routerlink='/library']
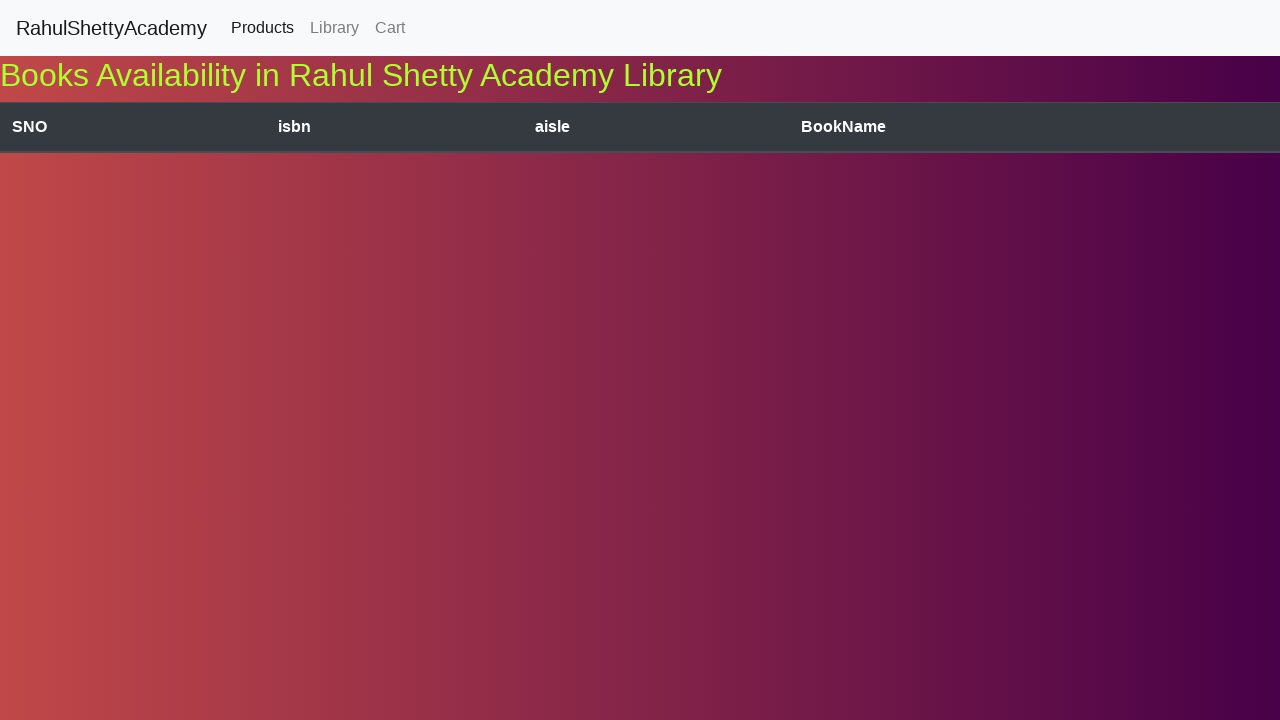

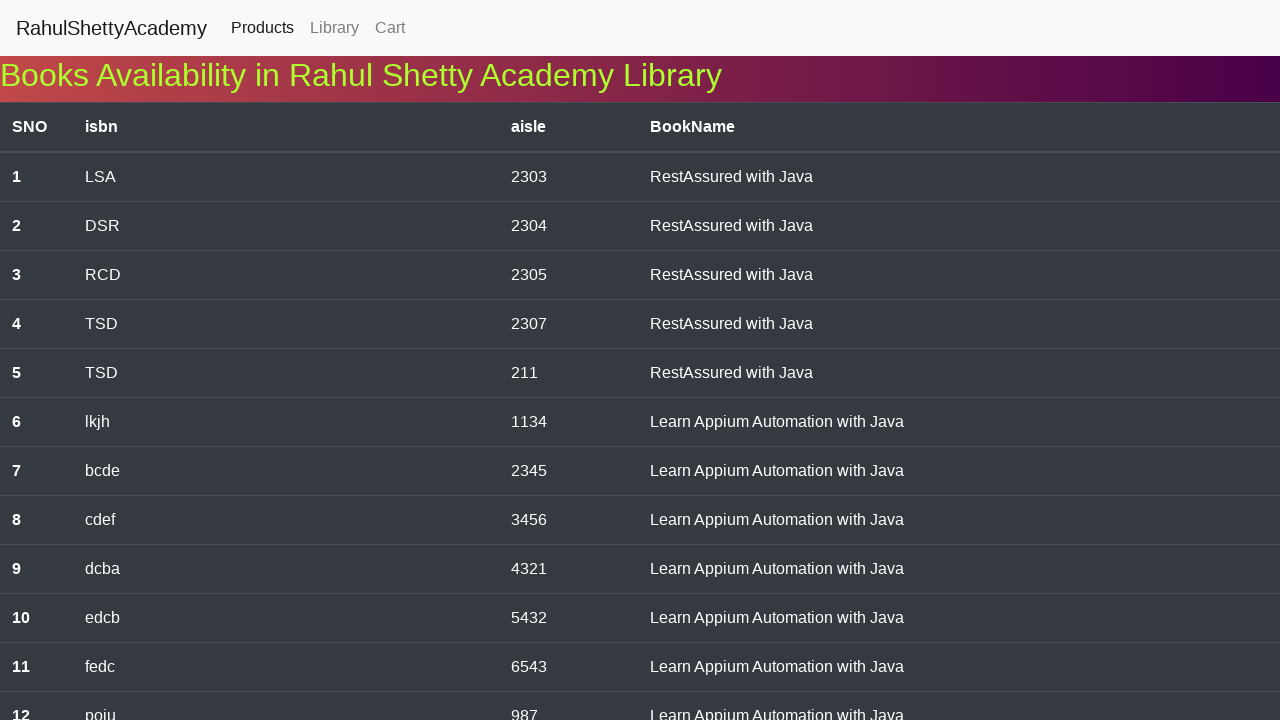